Tests that the browser back button works correctly with filter navigation

Starting URL: https://demo.playwright.dev/todomvc

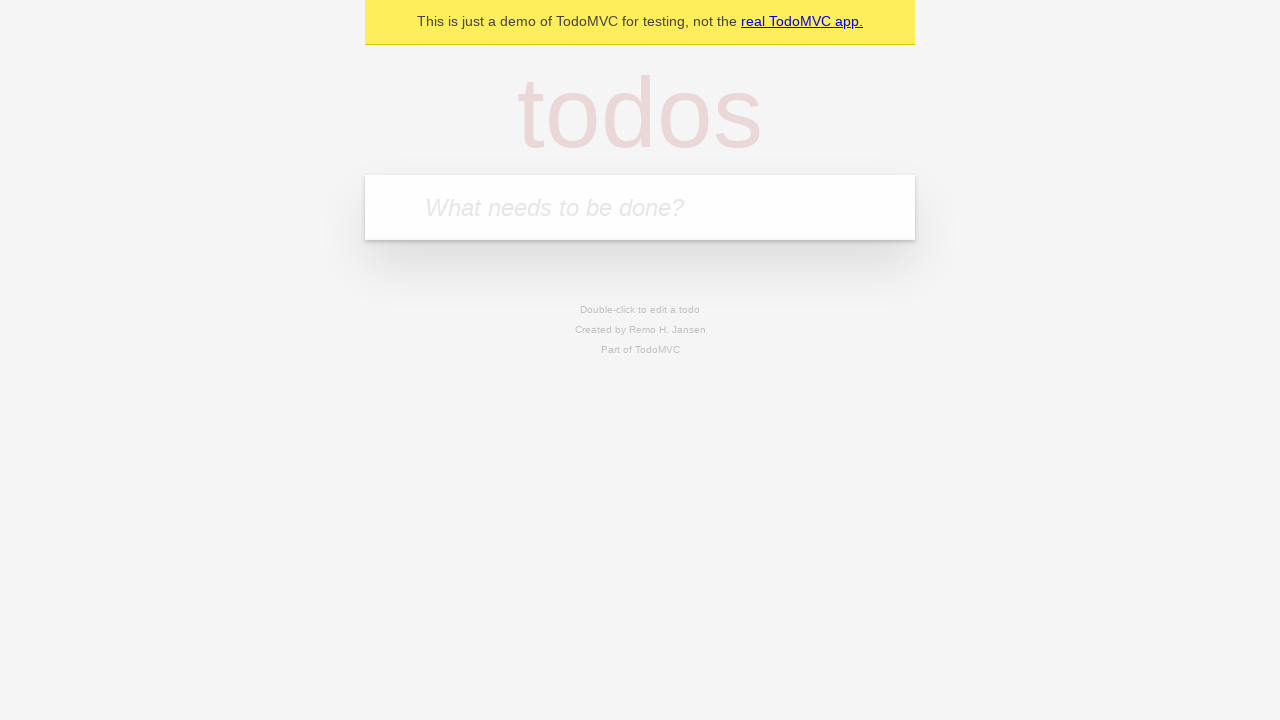

Filled first todo input with 'buy some cheese' on .new-todo
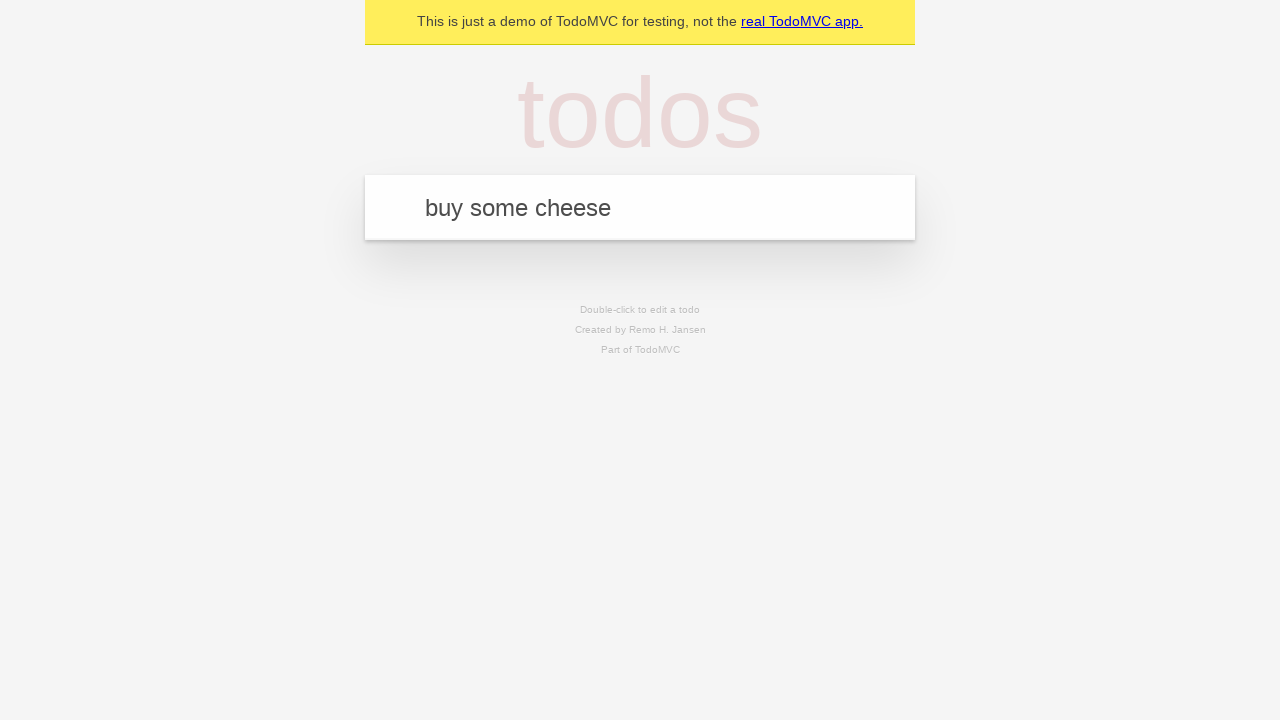

Pressed Enter to create first todo on .new-todo
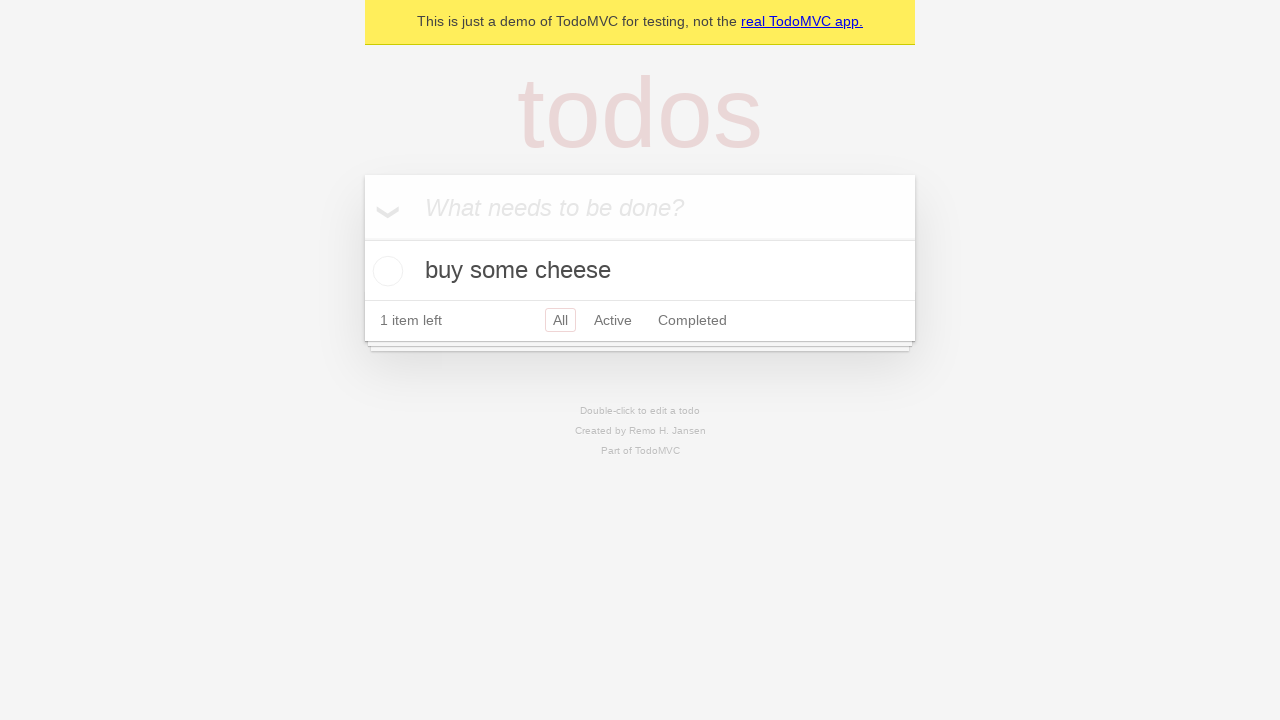

Filled second todo input with 'feed the cat' on .new-todo
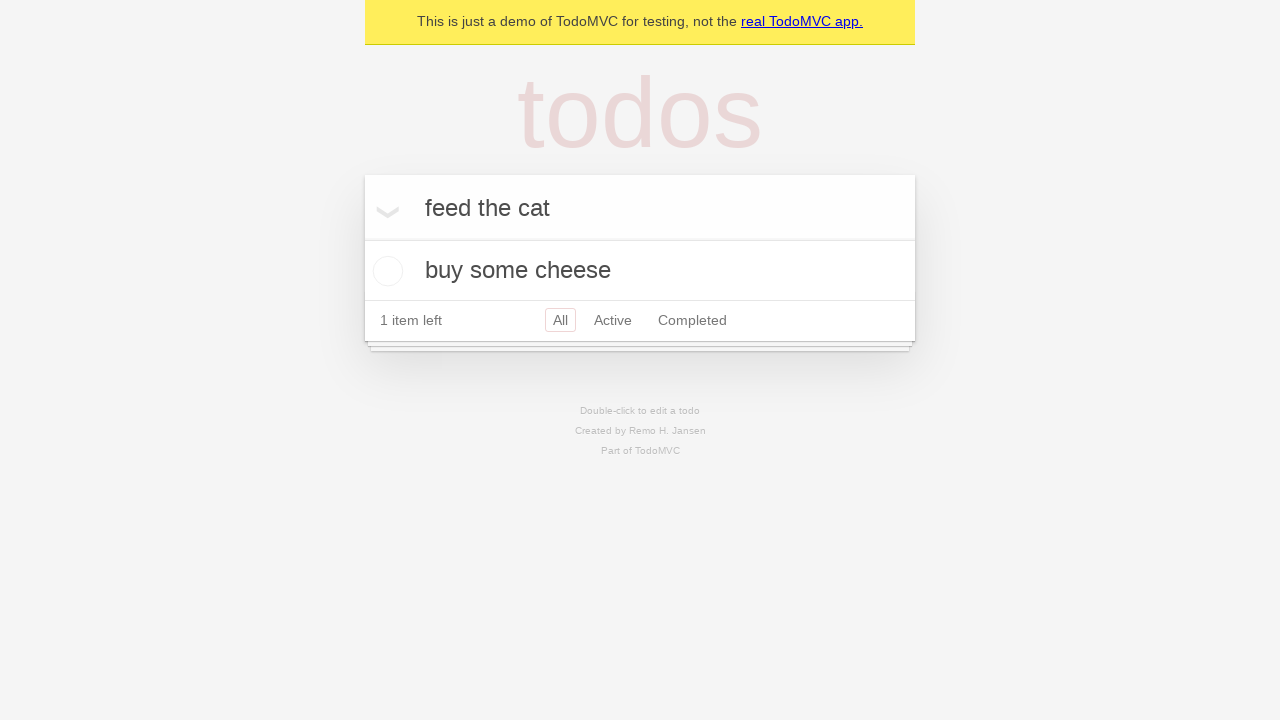

Pressed Enter to create second todo on .new-todo
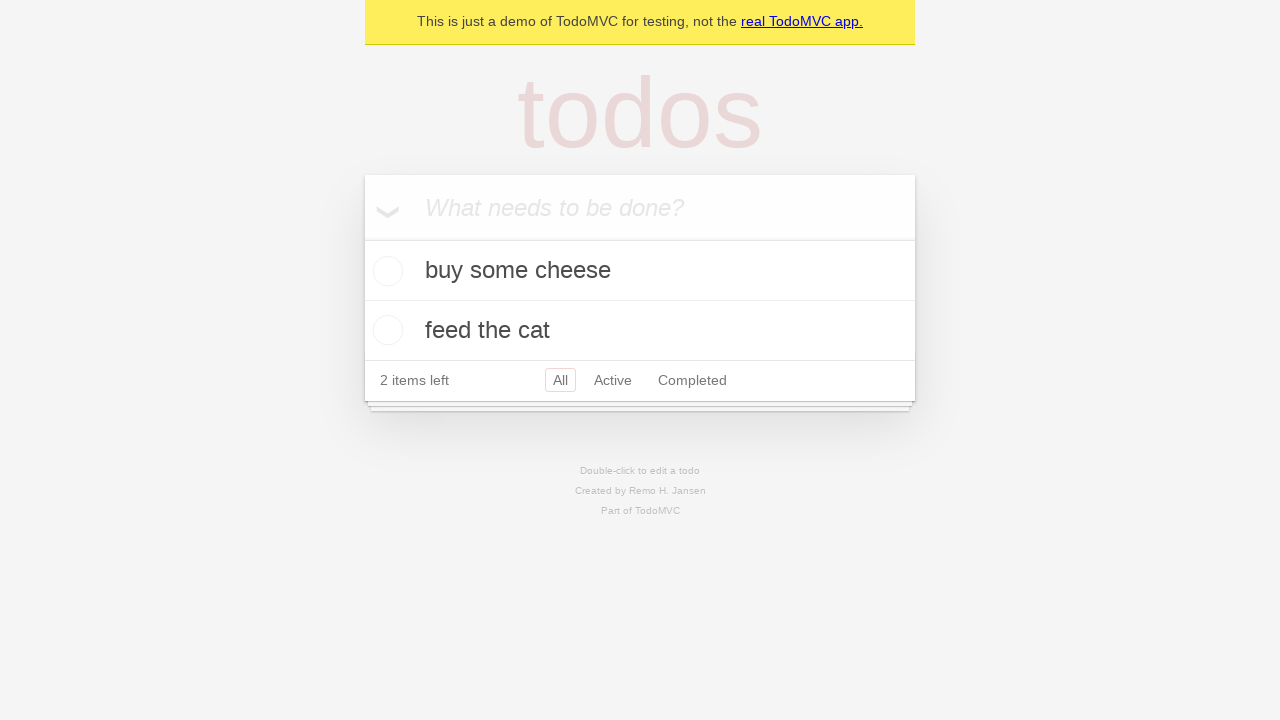

Filled third todo input with 'book a doctors appointment' on .new-todo
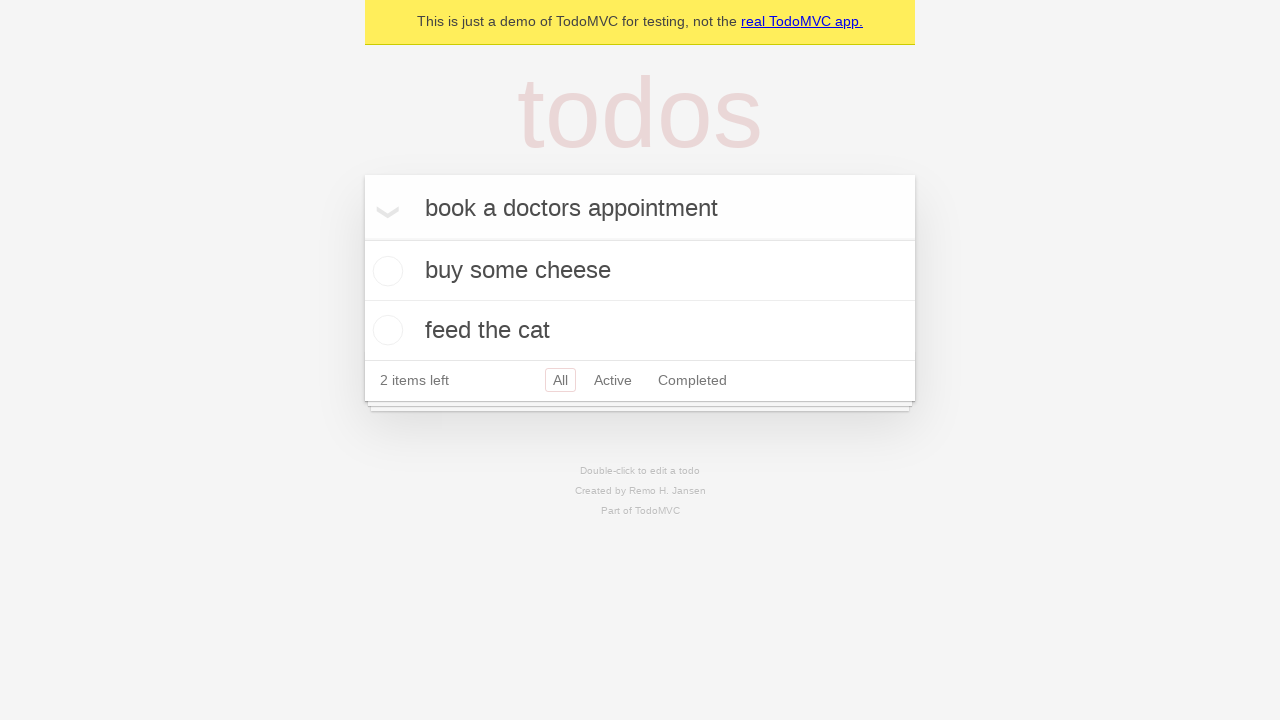

Pressed Enter to create third todo on .new-todo
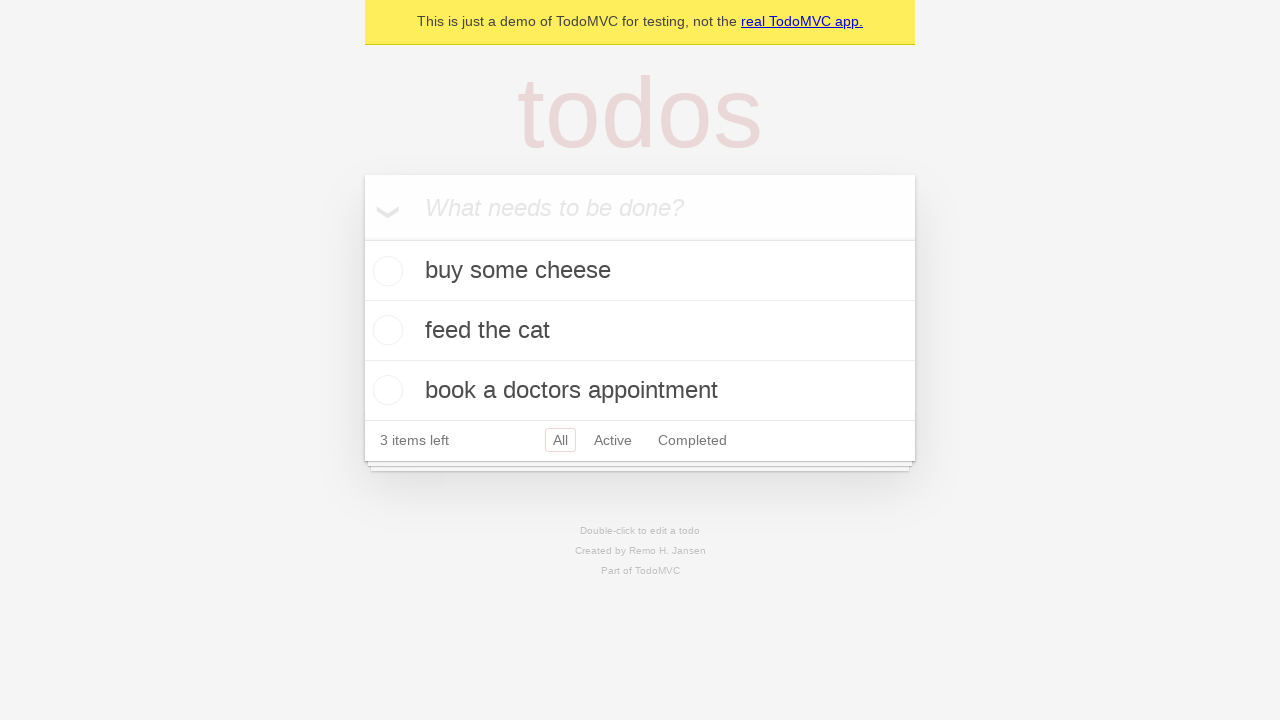

Waited for all three todos to be loaded in the list
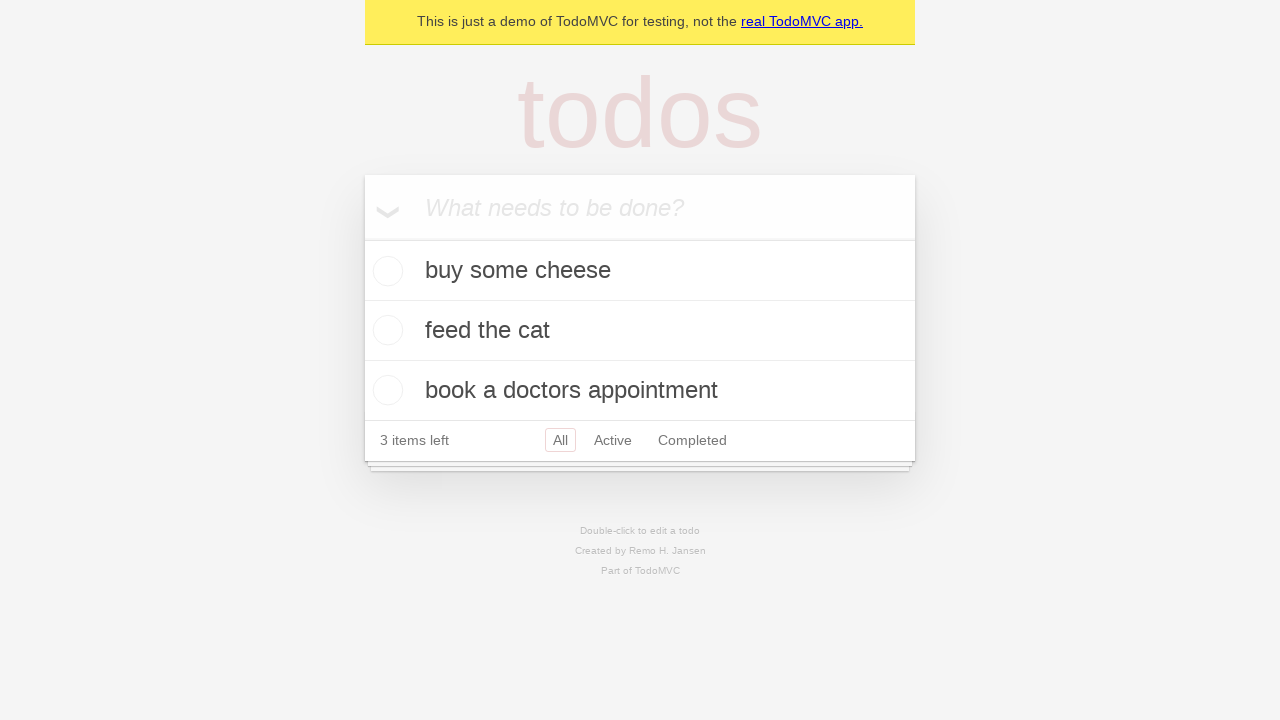

Checked the second todo item as complete at (385, 330) on .todo-list li .toggle >> nth=1
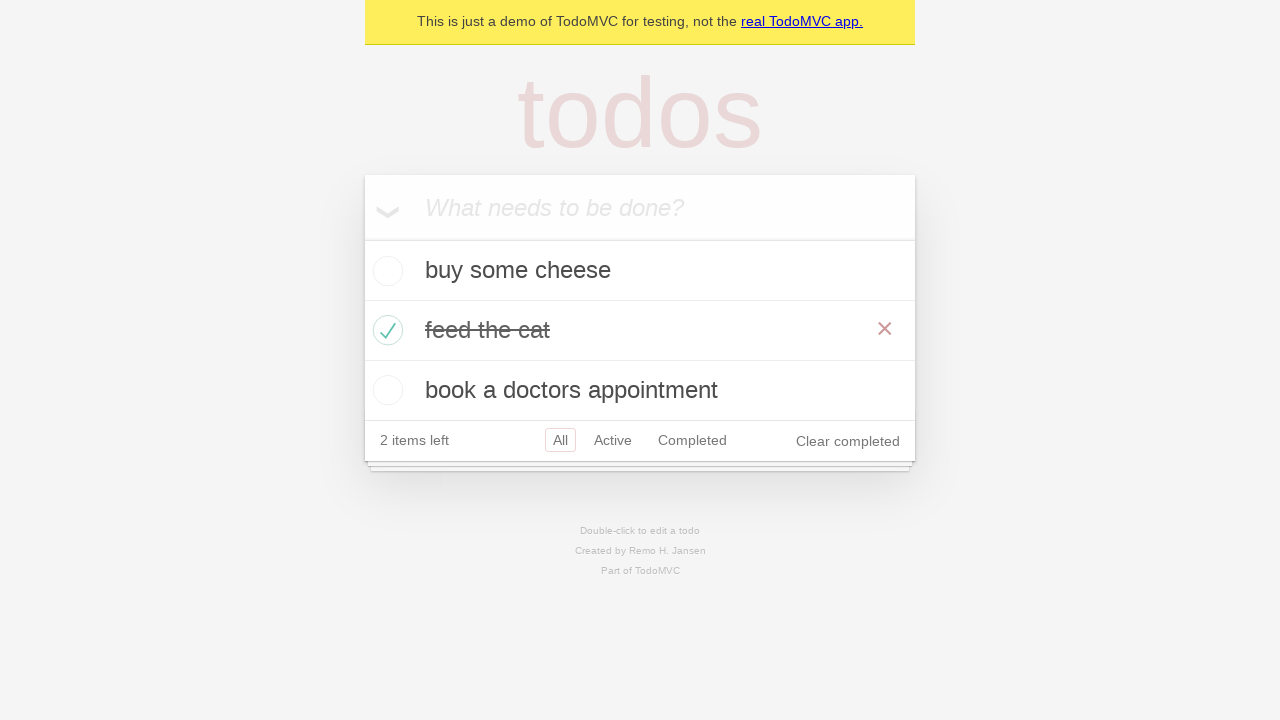

Clicked All filter to show all todos at (560, 440) on .filters >> text=All
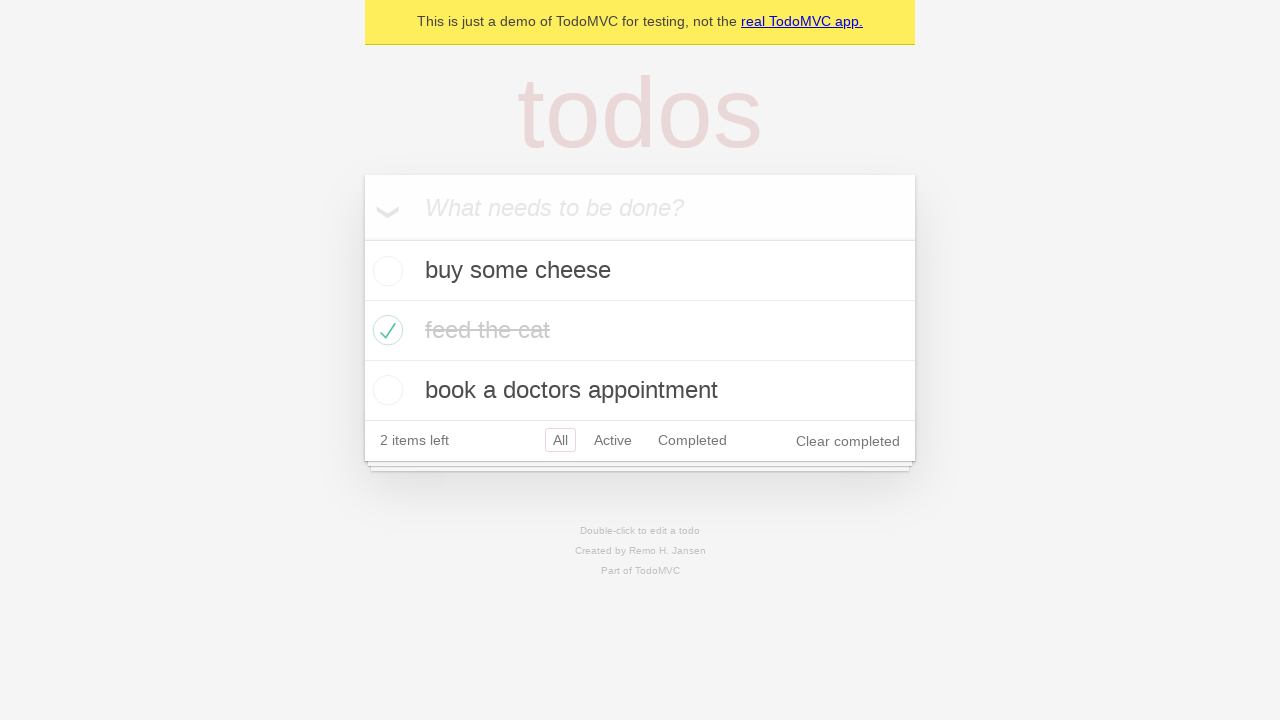

Clicked Active filter to show only active todos at (613, 440) on .filters >> text=Active
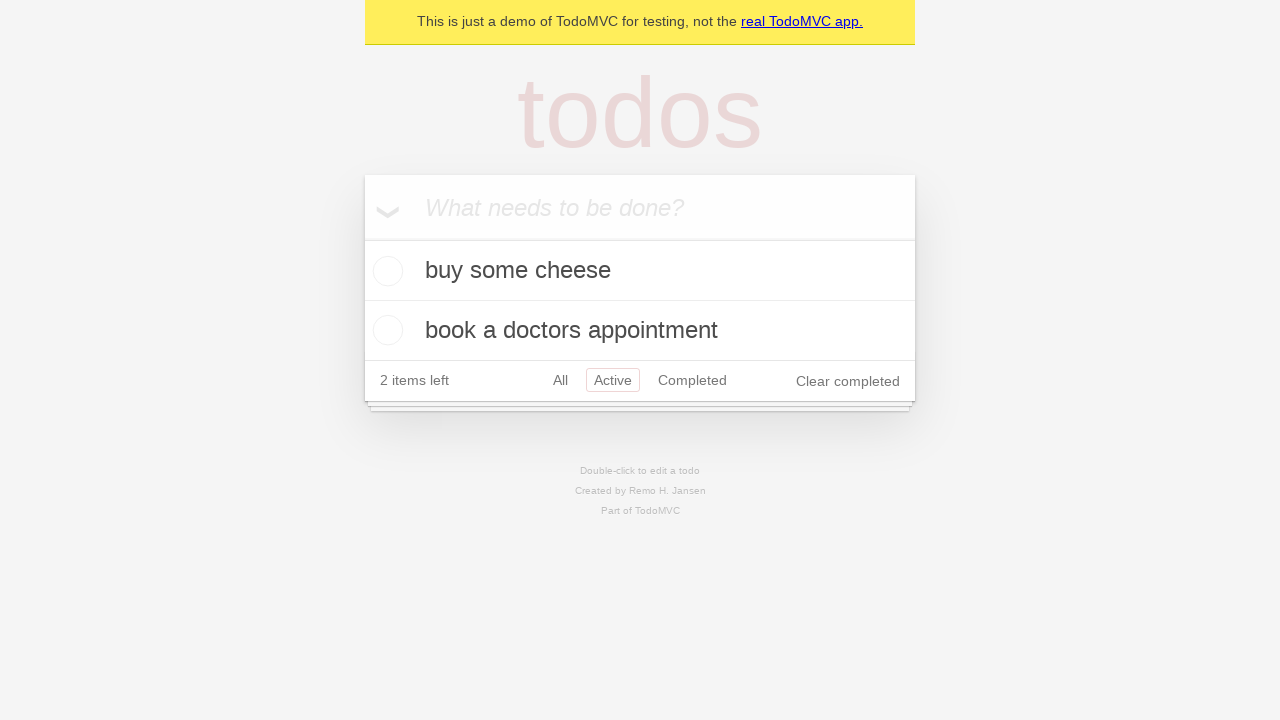

Clicked Completed filter to show only completed todos at (692, 380) on .filters >> text=Completed
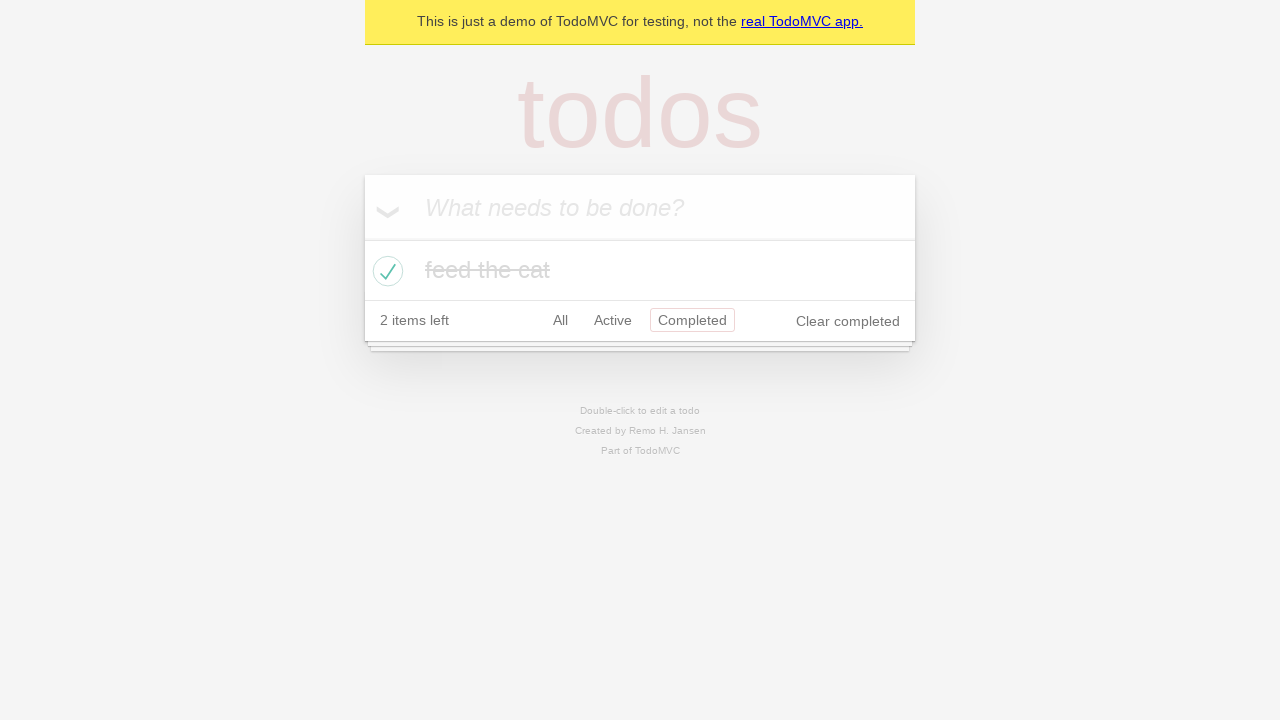

Clicked browser back button to return to Active filter
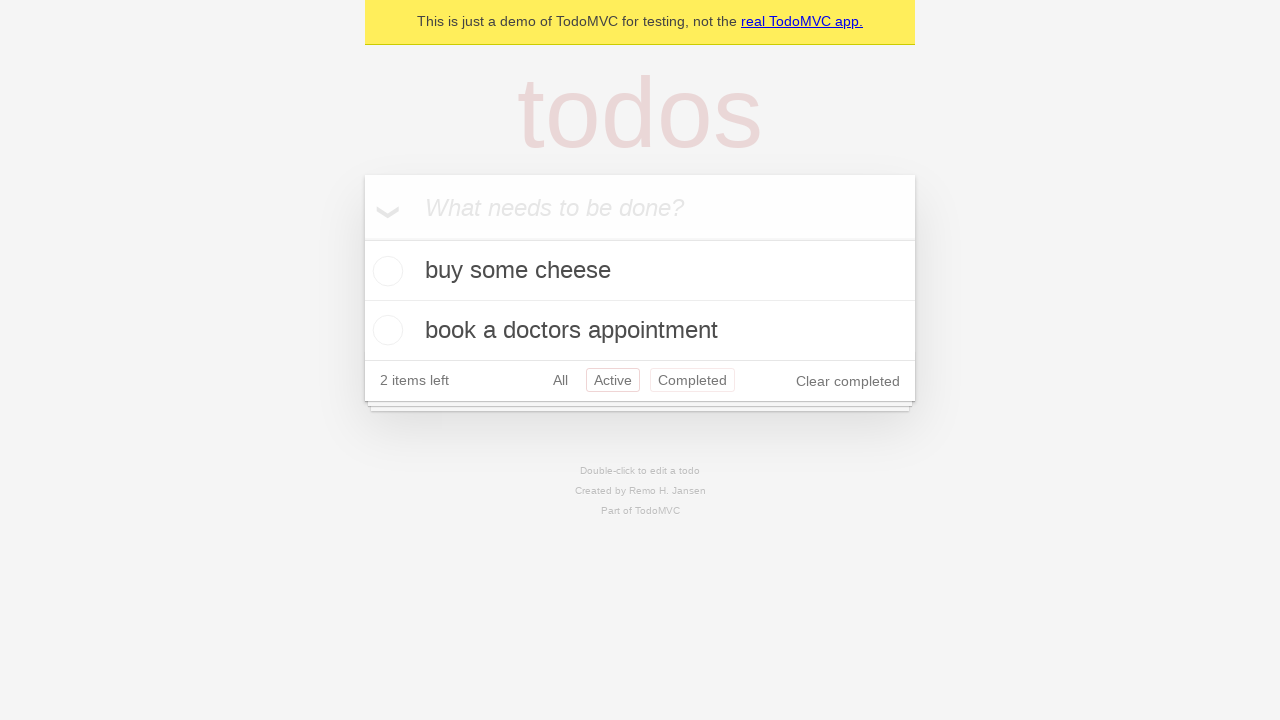

Clicked browser back button to return to All filter
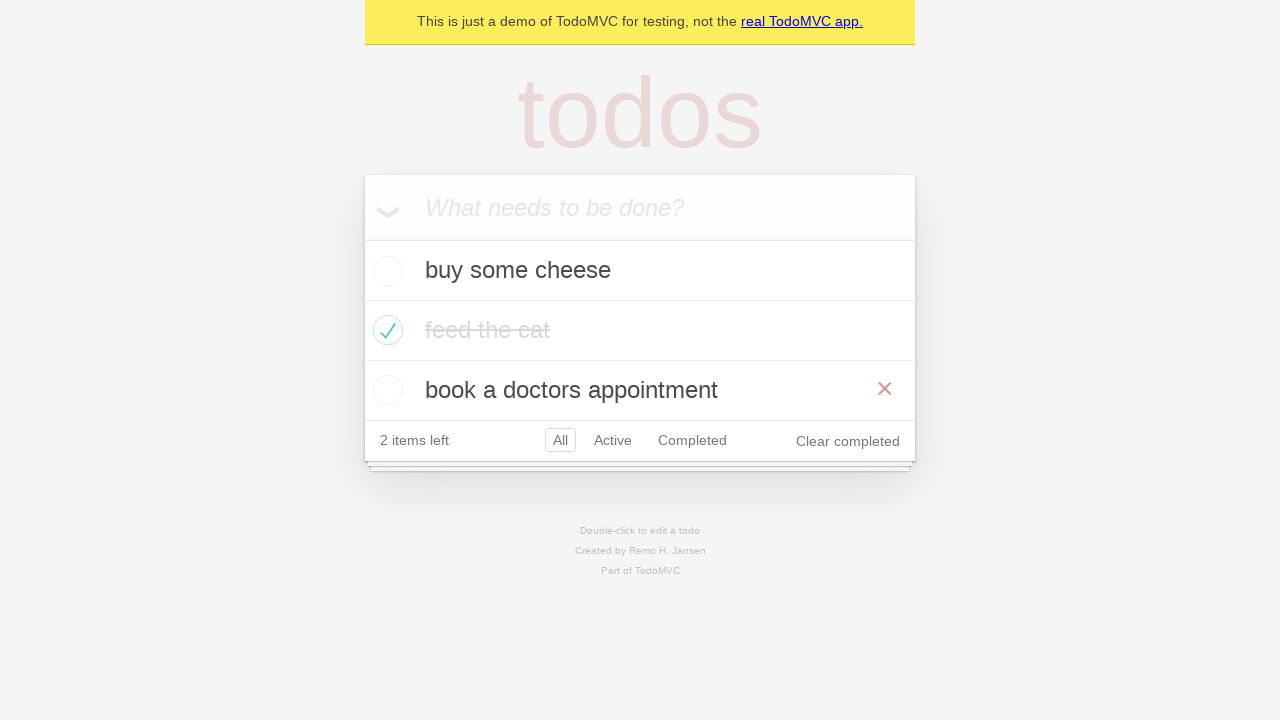

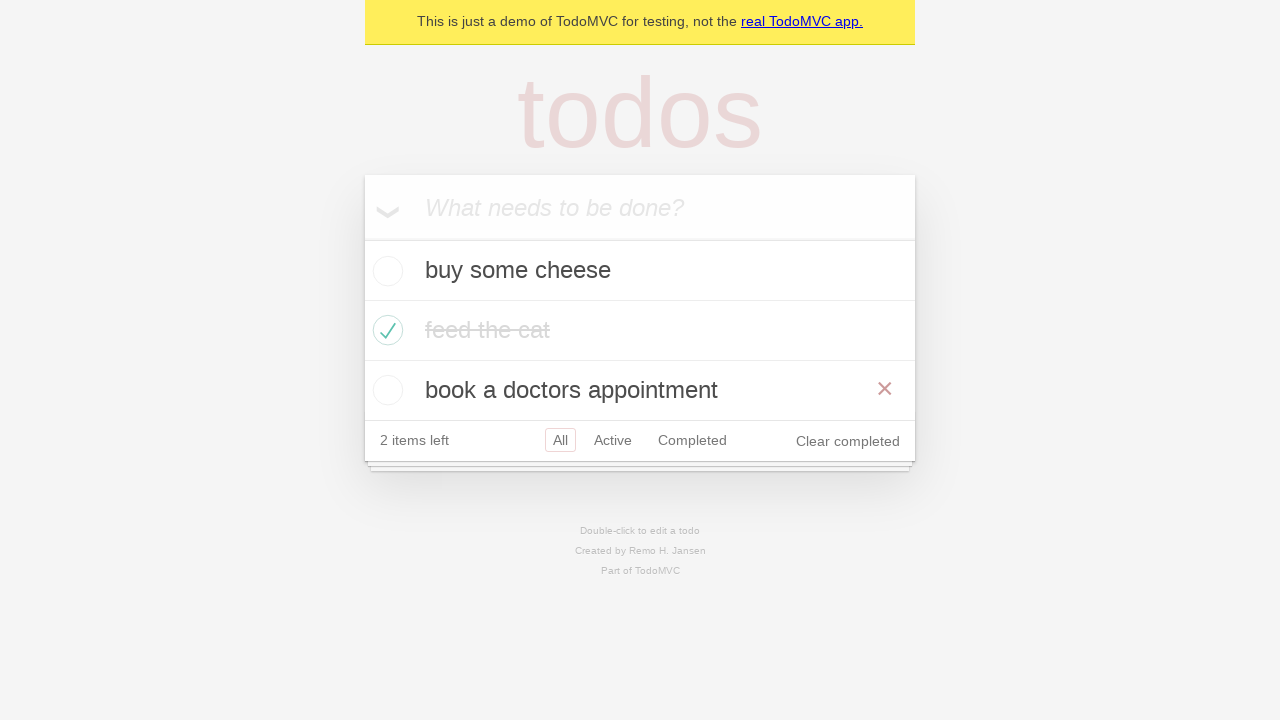